Tests adding specific grocery items (Cucumber, Broccoli, Beetroot) to the shopping cart on a practice e-commerce site by finding matching product names and clicking their Add to Cart buttons.

Starting URL: https://rahulshettyacademy.com/seleniumPractise/

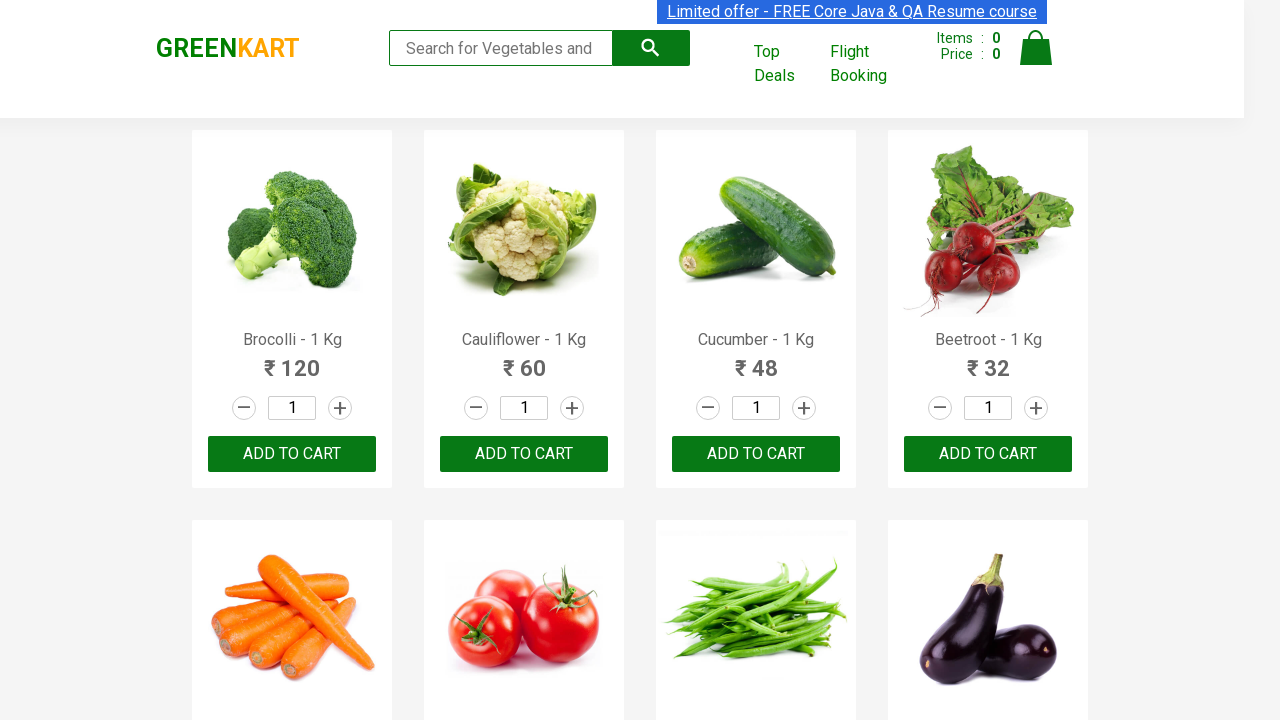

Waited for product names to load on the page
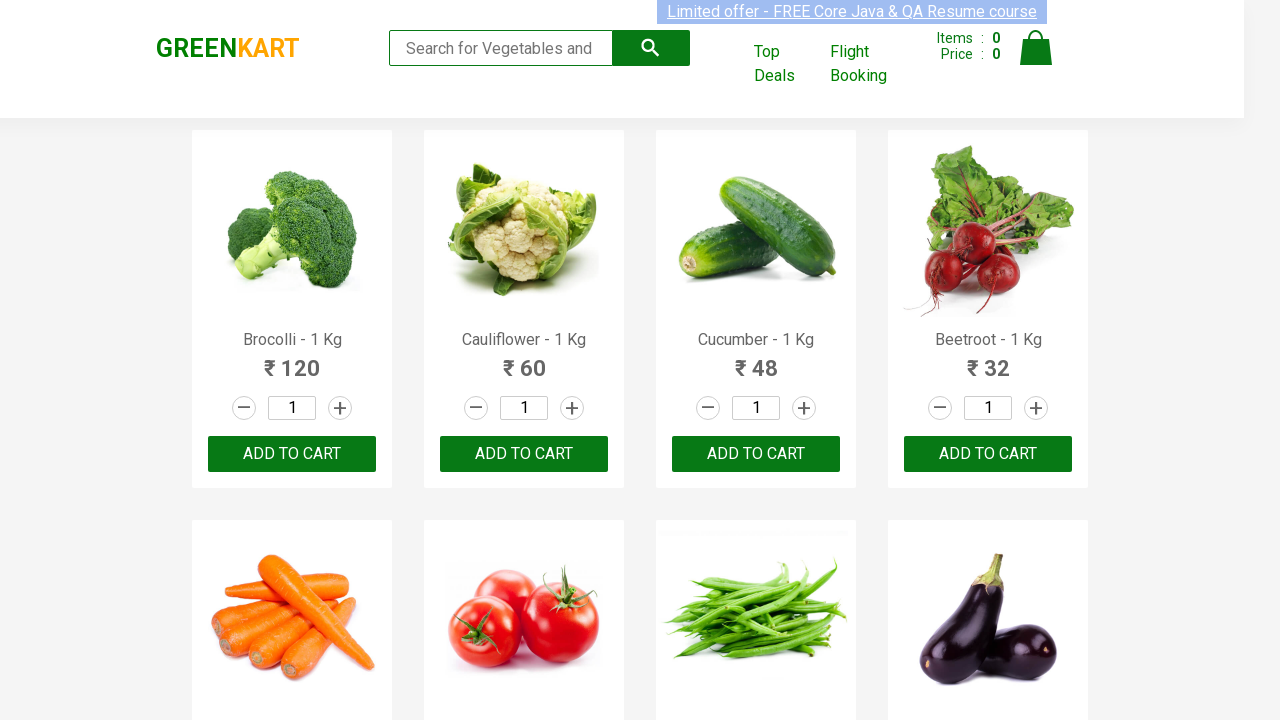

Retrieved all product elements from the page
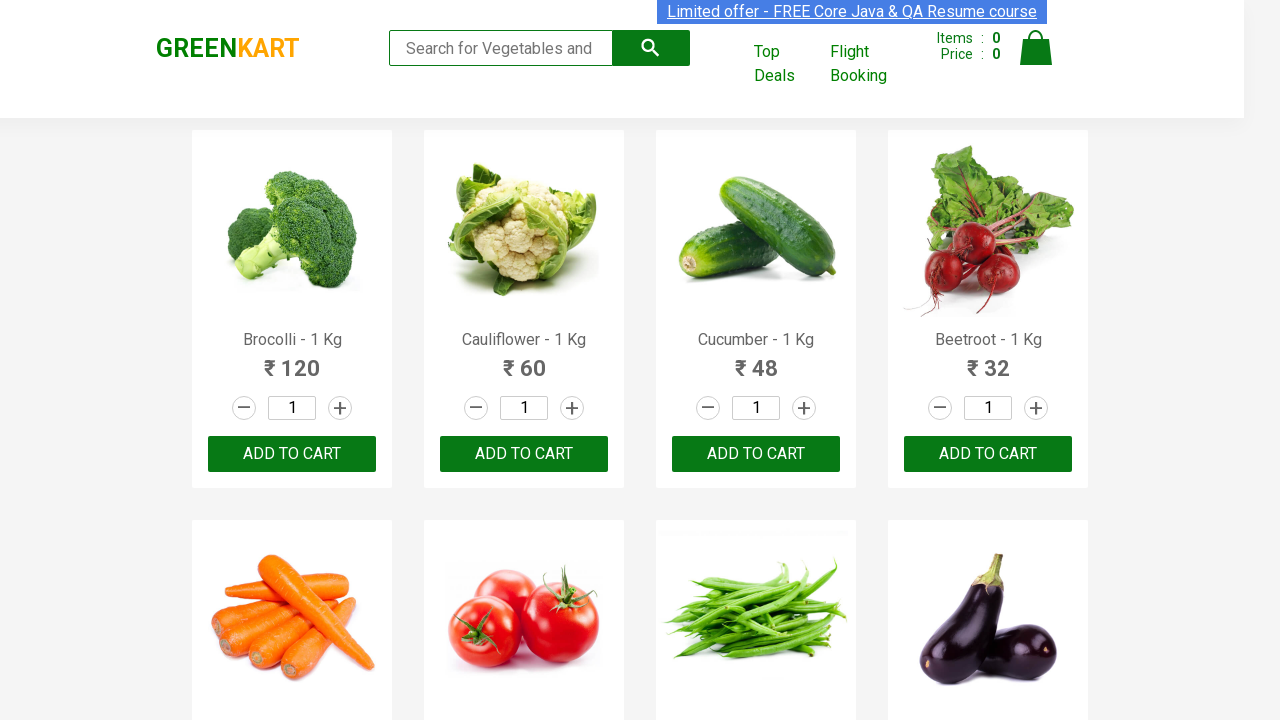

Clicked 'Add to Cart' button for Brocolli at (292, 454) on xpath=//div[@class='product-action']/button >> nth=0
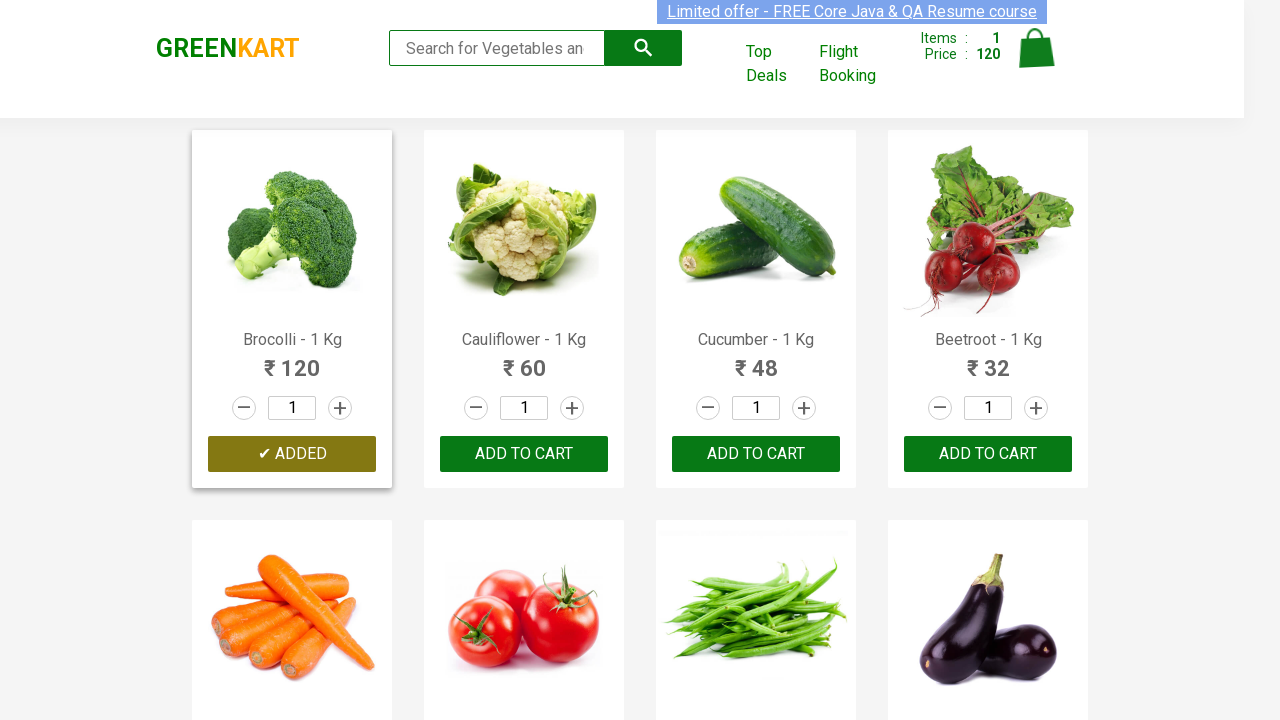

Clicked 'Add to Cart' button for Cucumber at (756, 454) on xpath=//div[@class='product-action']/button >> nth=2
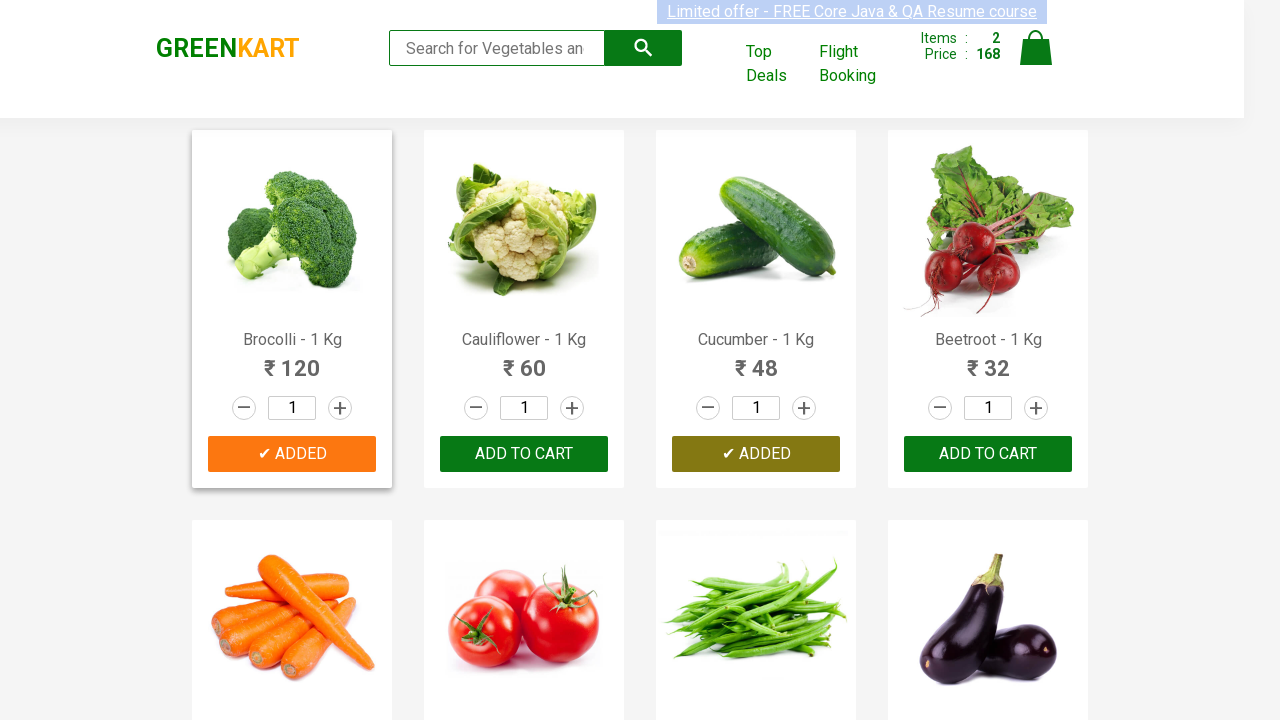

Clicked 'Add to Cart' button for Beetroot at (988, 454) on xpath=//div[@class='product-action']/button >> nth=3
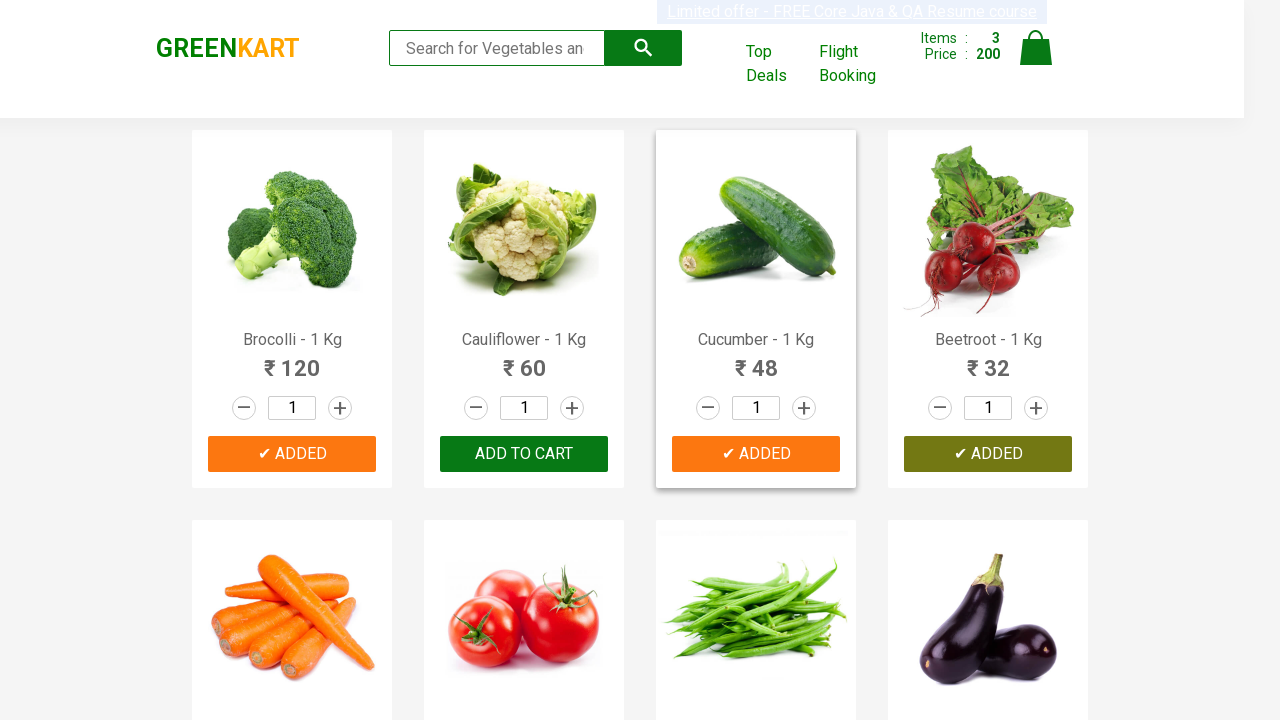

Waited 1 second for cart to update after adding all items
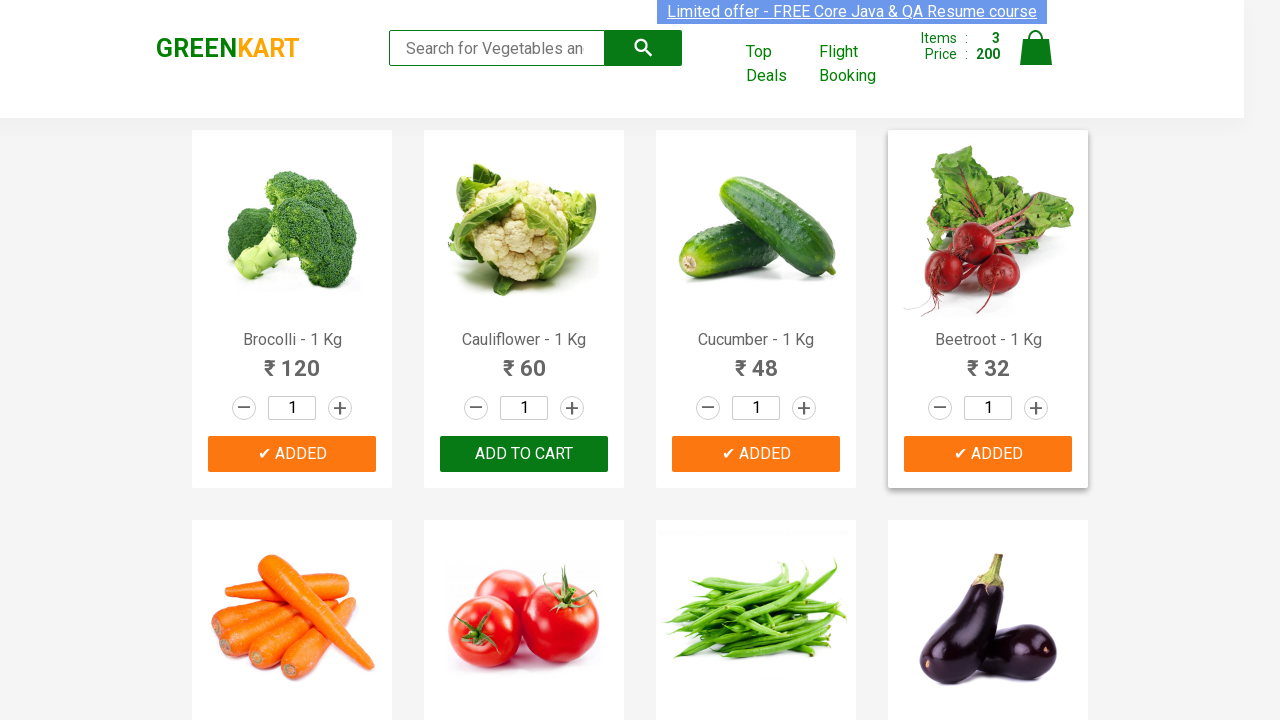

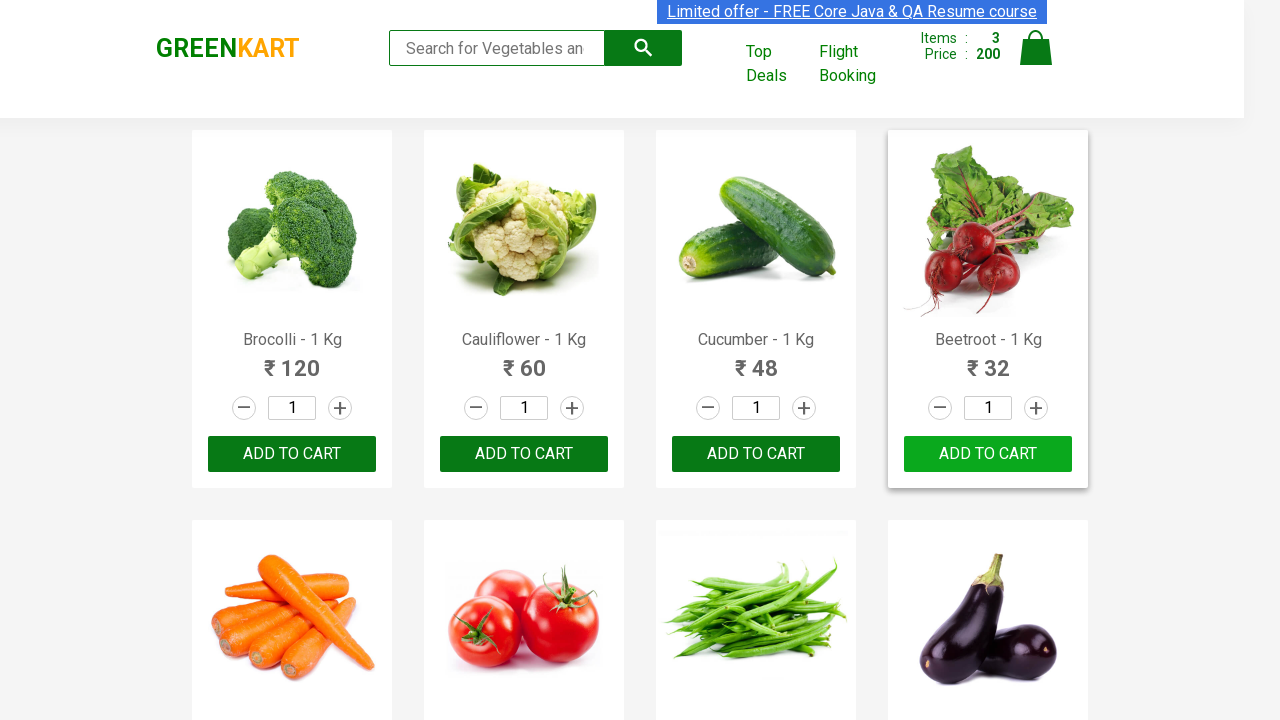